Tests drag and drop functionality by dragging an element and dropping it onto a target drop zone on the jQuery UI demo page

Starting URL: https://jqueryui.com/resources/demos/droppable/default.html

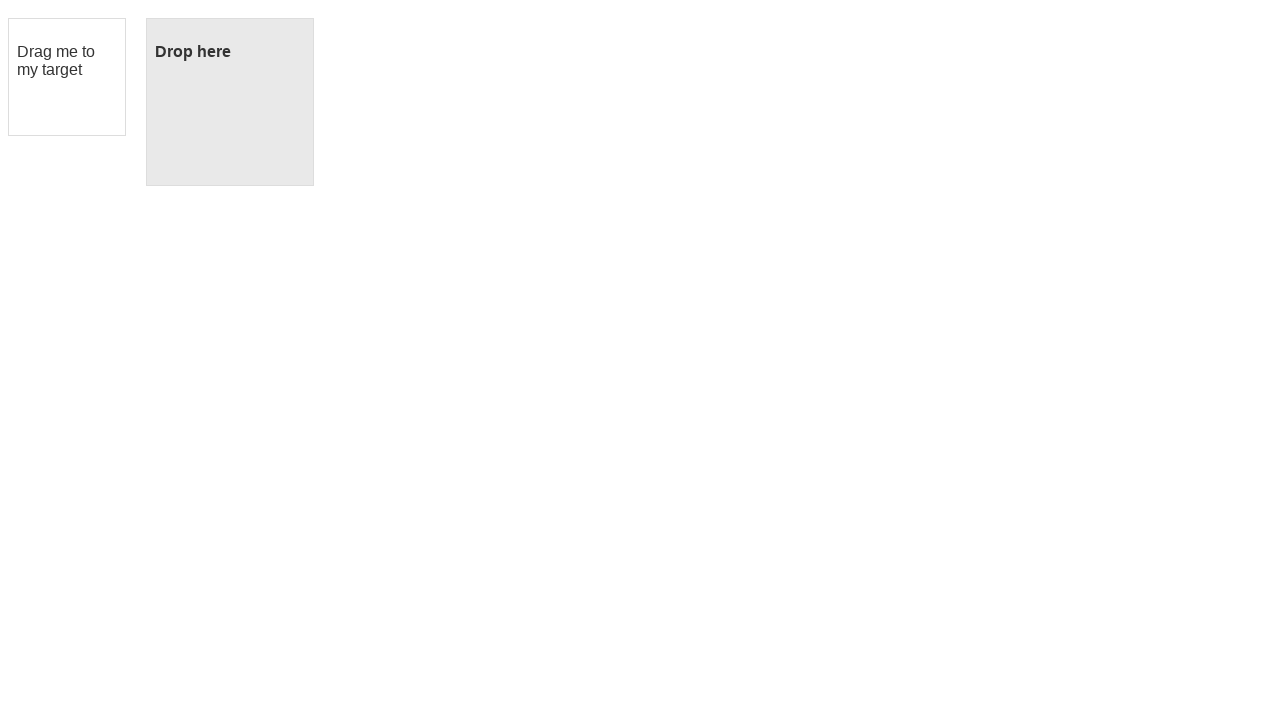

Waited for draggable element to be visible
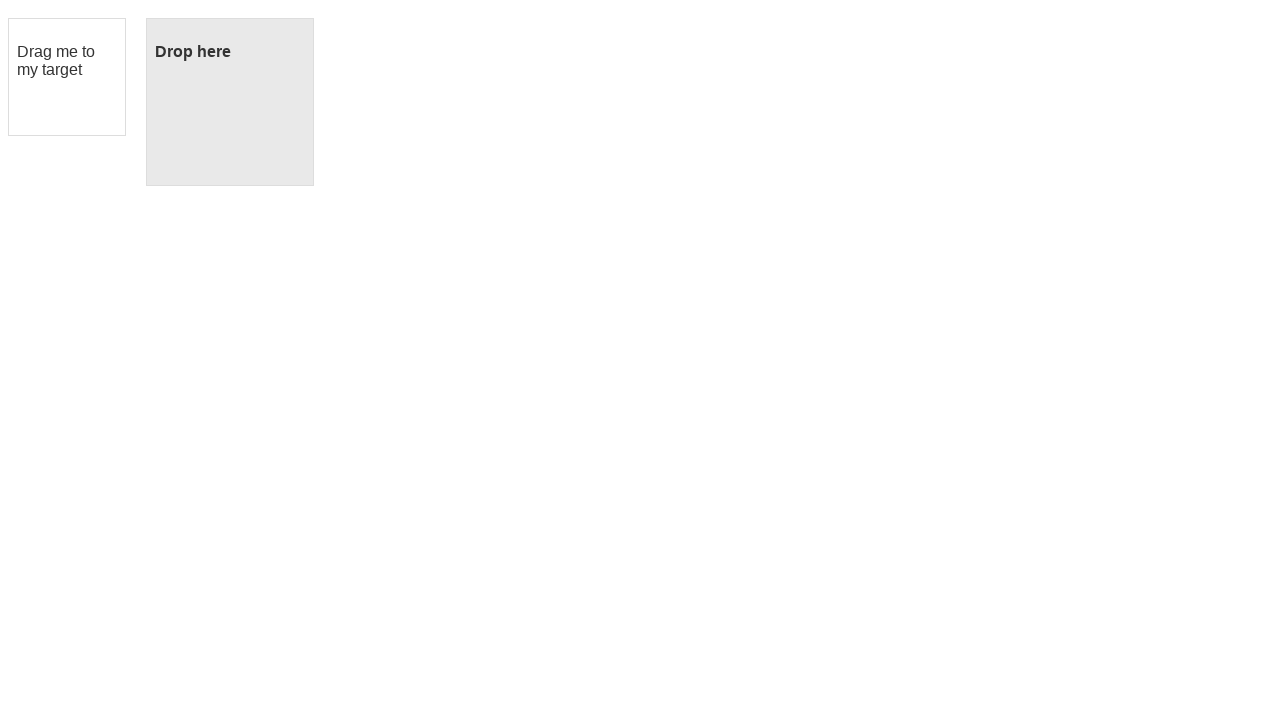

Waited for droppable element to be visible
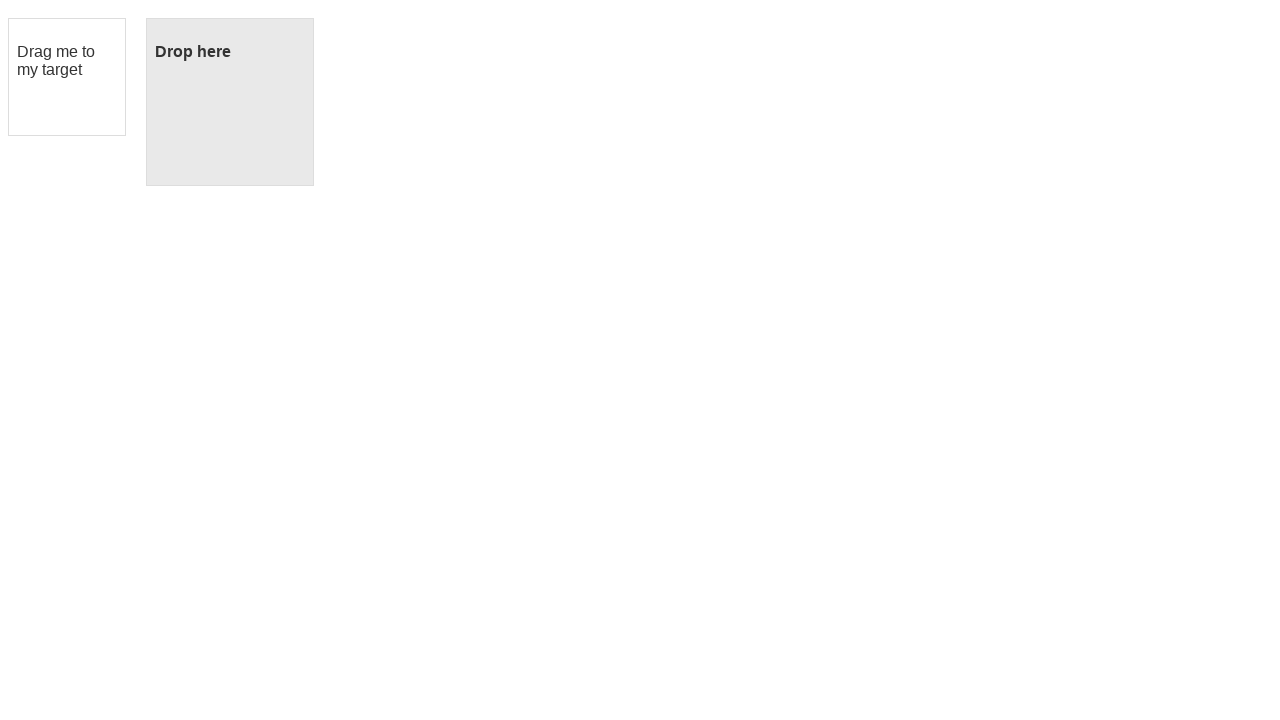

Dragged draggable element and dropped it onto droppable target zone at (230, 102)
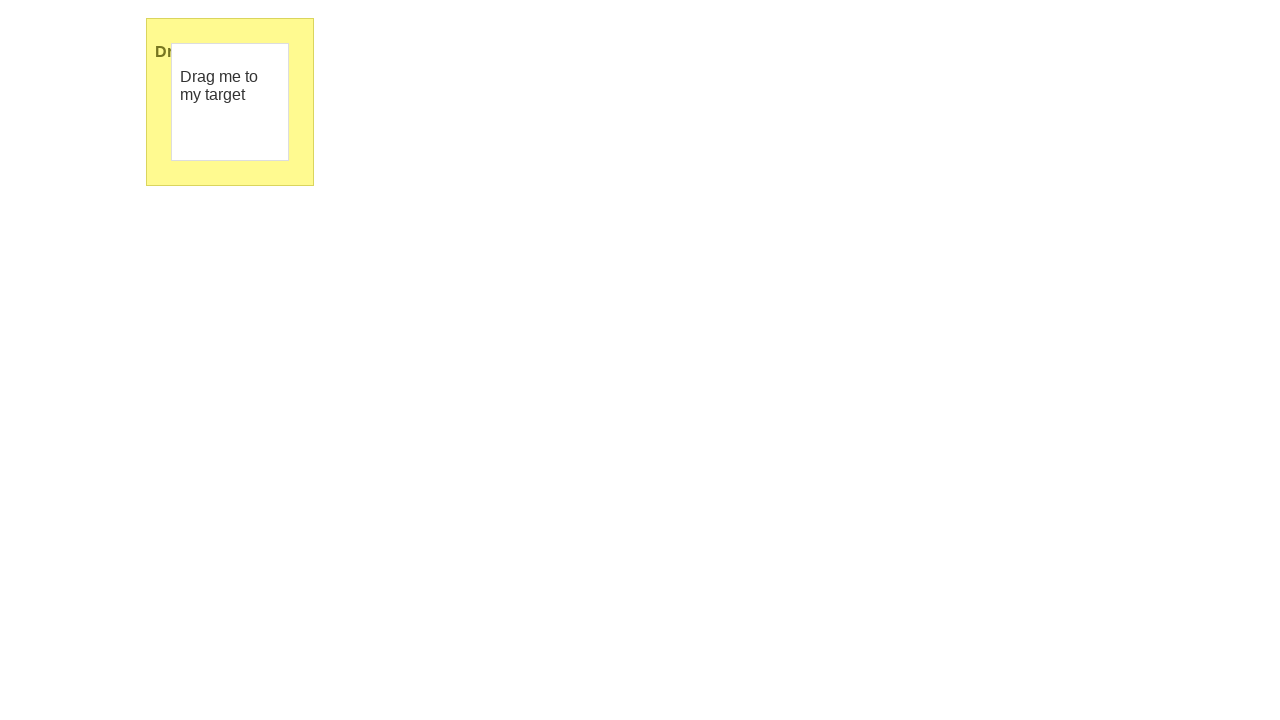

Verified drop was successful - droppable element now displays 'Dropped!' text
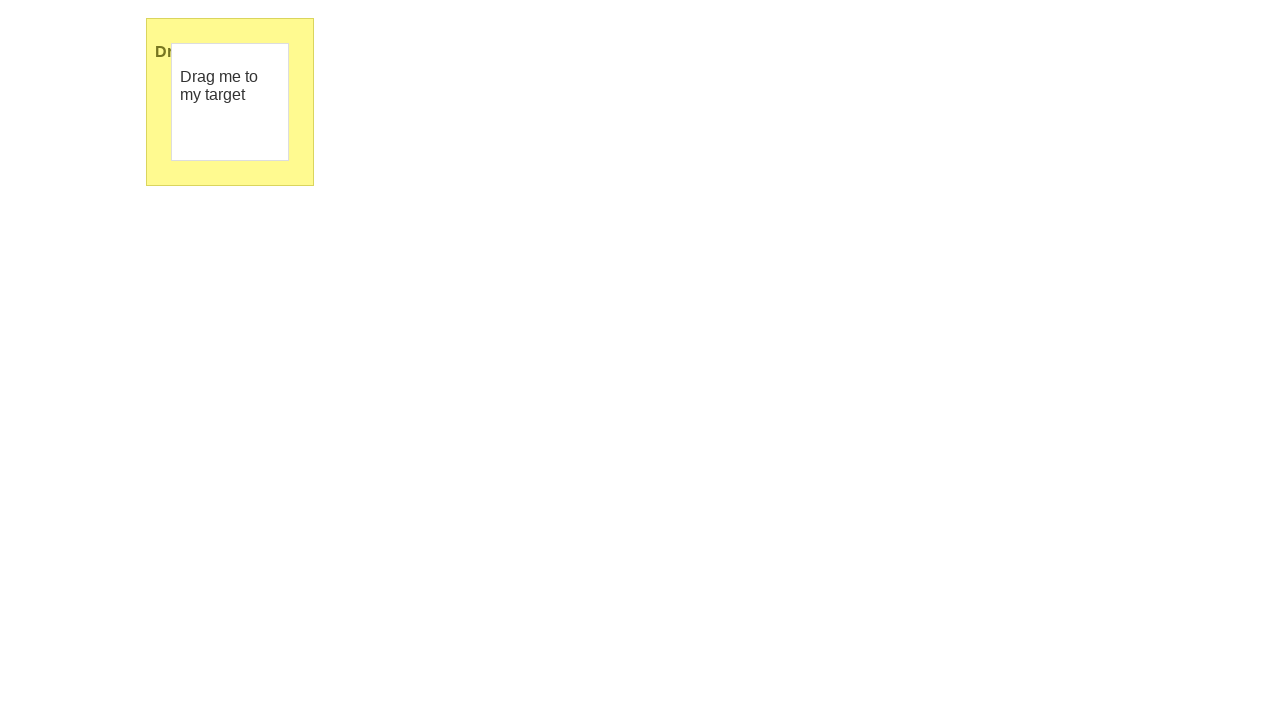

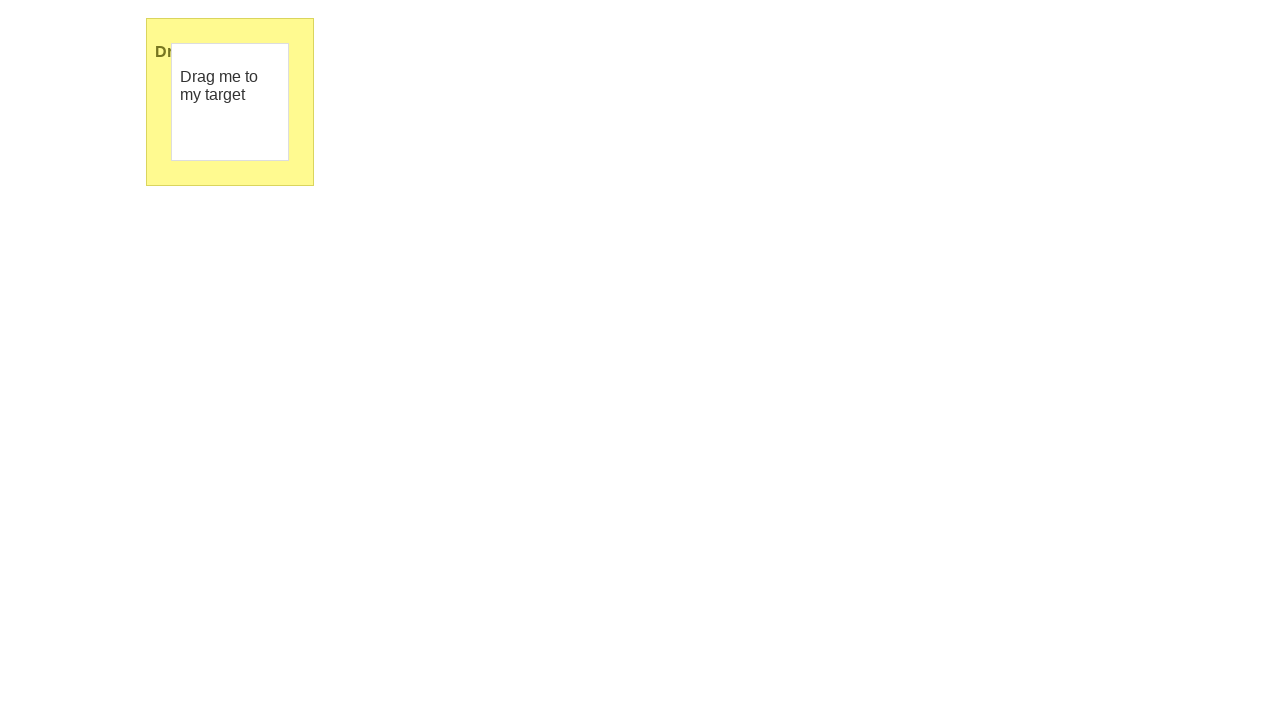